Tests A/B test opt-out functionality by visiting the A/B test page, verifying the initial state shows an A/B test variant, adding an opt-out cookie, refreshing the page, and verifying the page now shows "No A/B Test".

Starting URL: http://the-internet.herokuapp.com/abtest

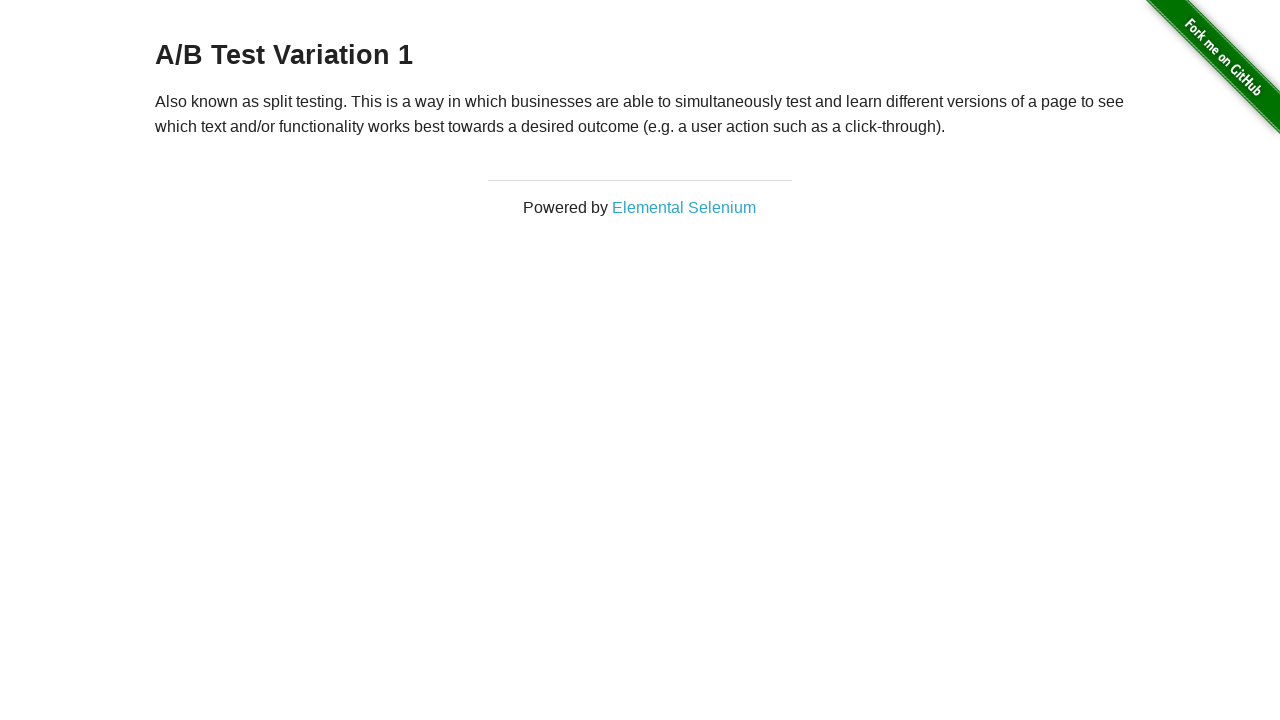

Waited for h3 heading to be visible
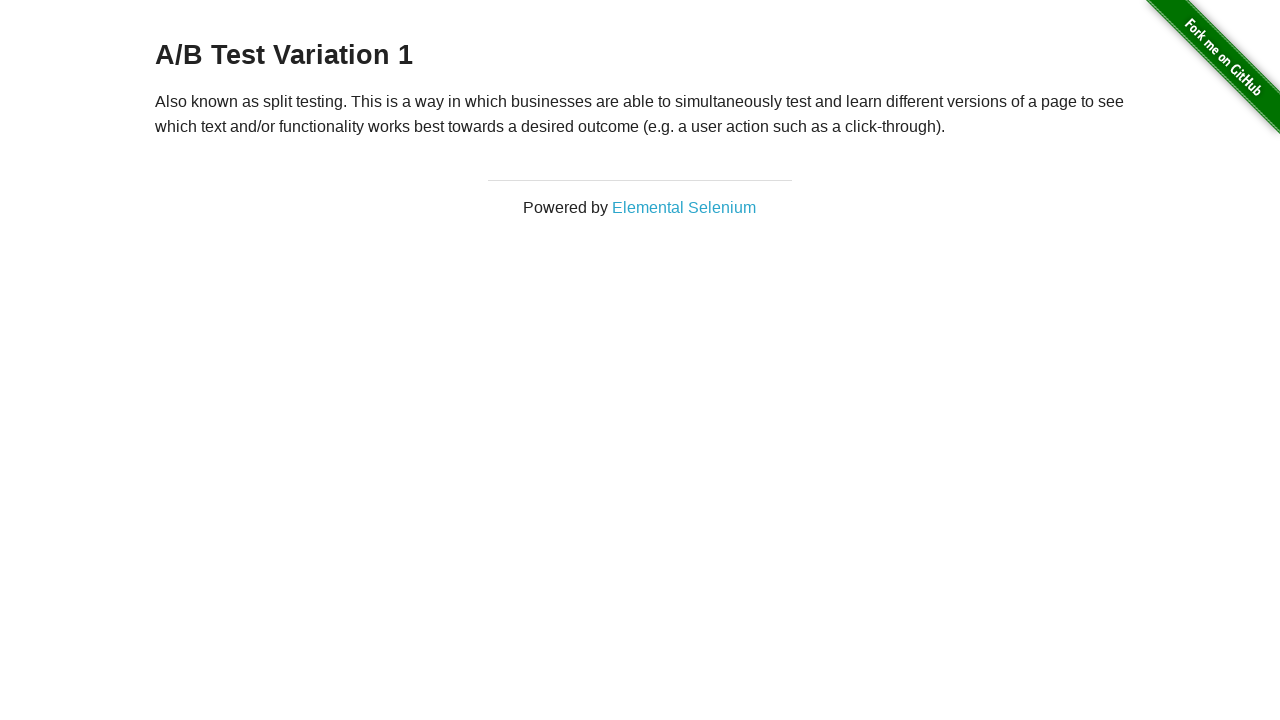

Retrieved initial heading text: 'A/B Test Variation 1'
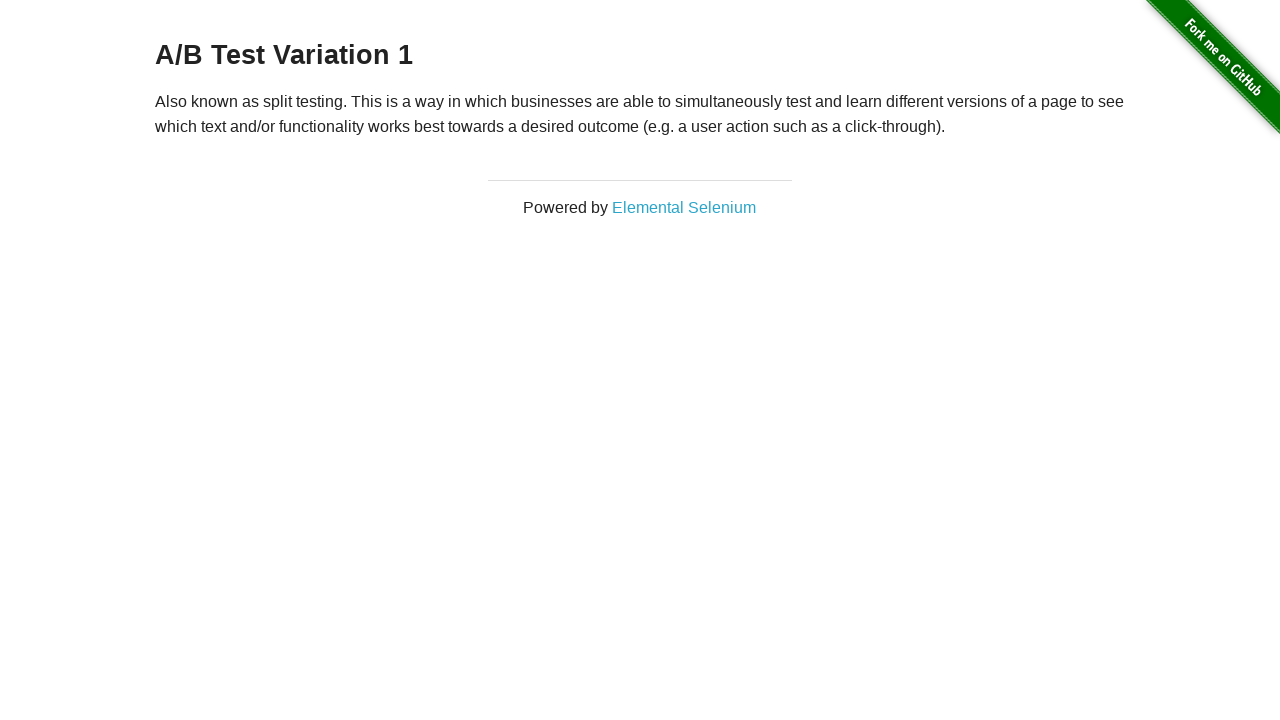

Verified initial heading starts with 'A/B Test'
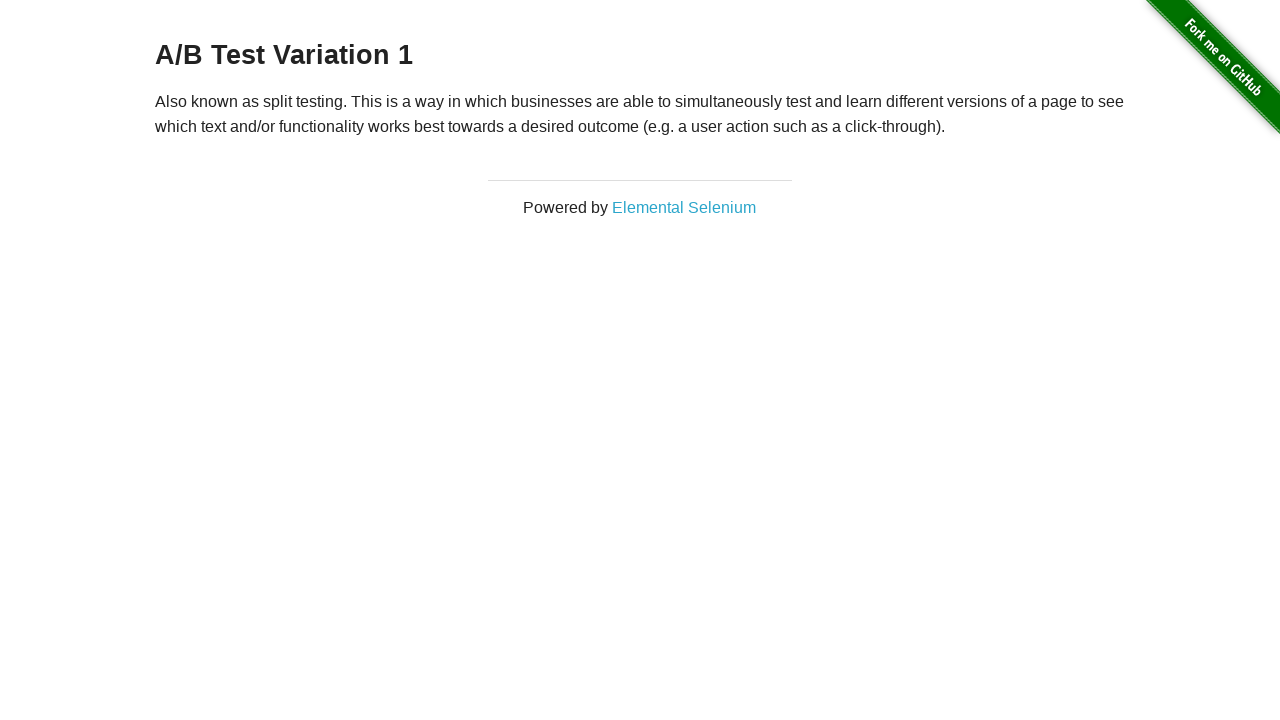

Added optimizelyOptOut cookie with value 'true'
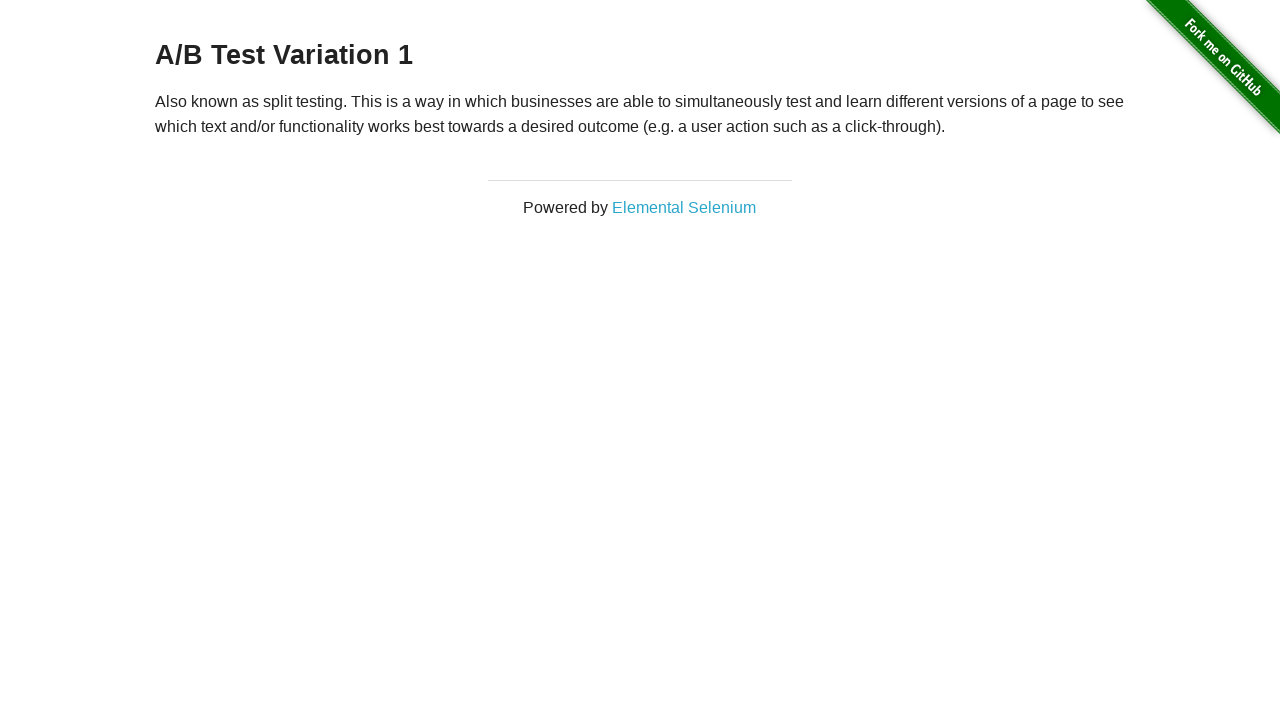

Reloaded the page to apply the opt-out cookie
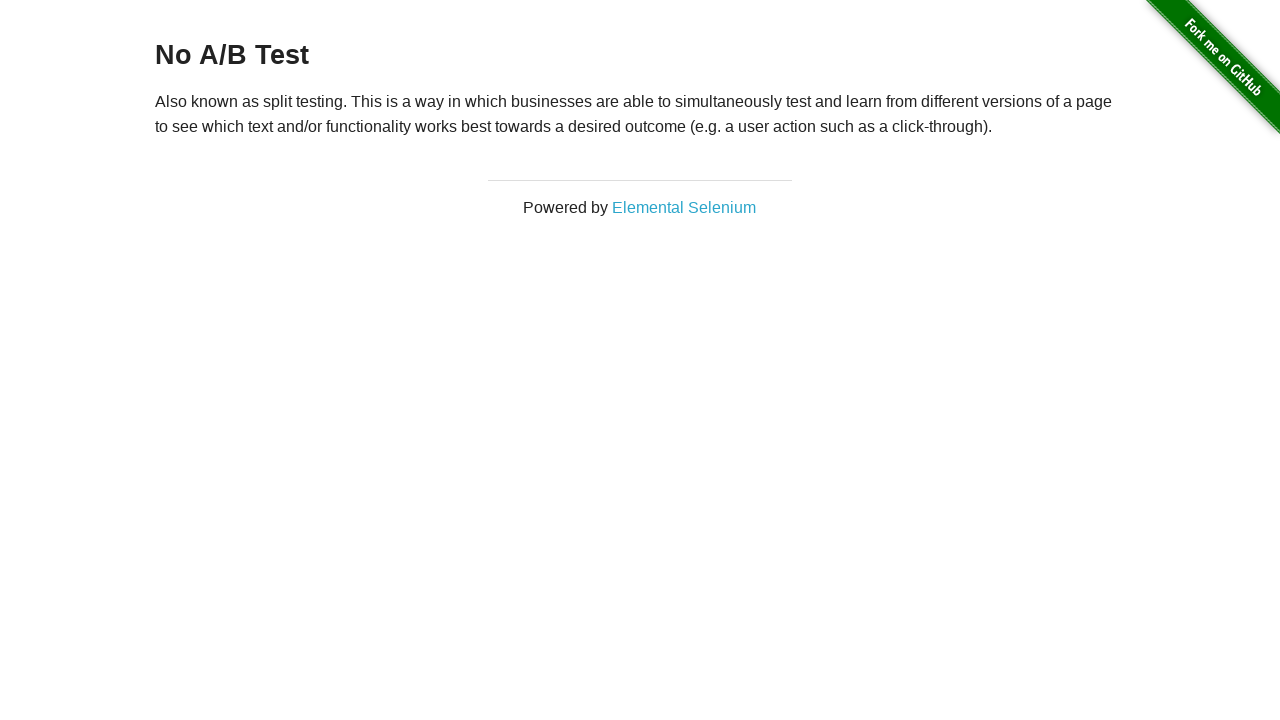

Waited for h3 heading to be visible after reload
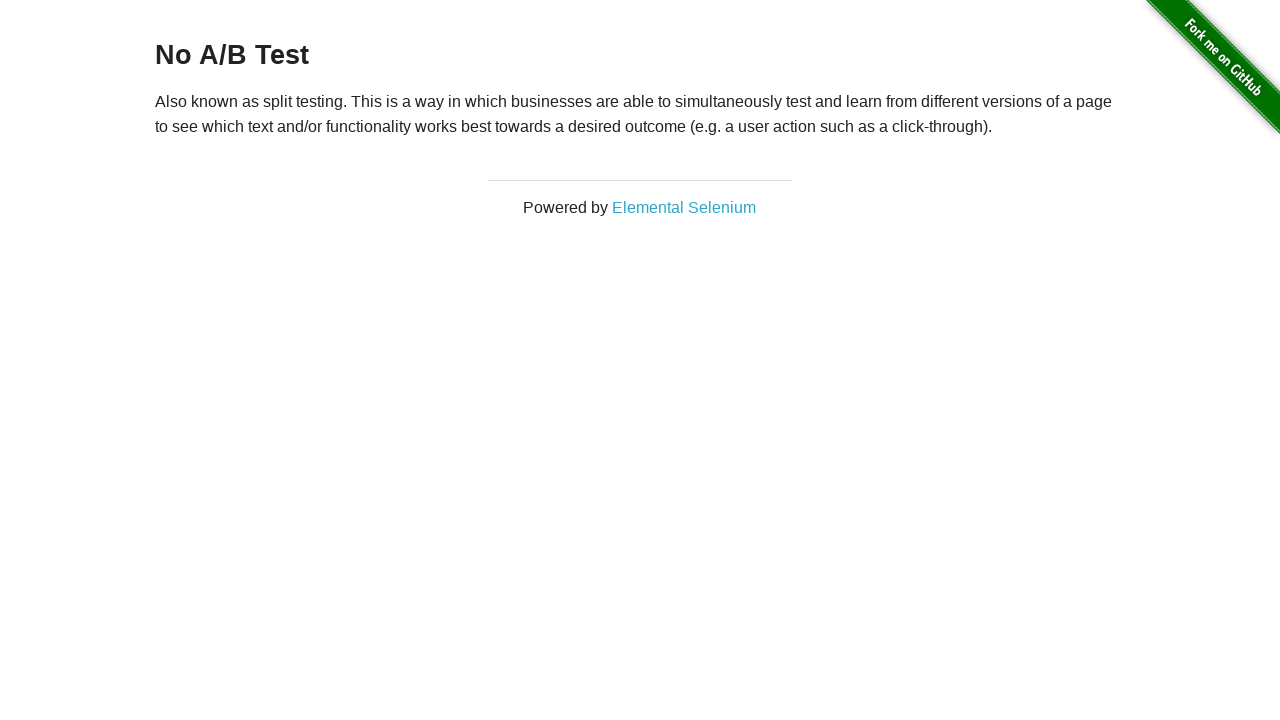

Retrieved new heading text: 'No A/B Test'
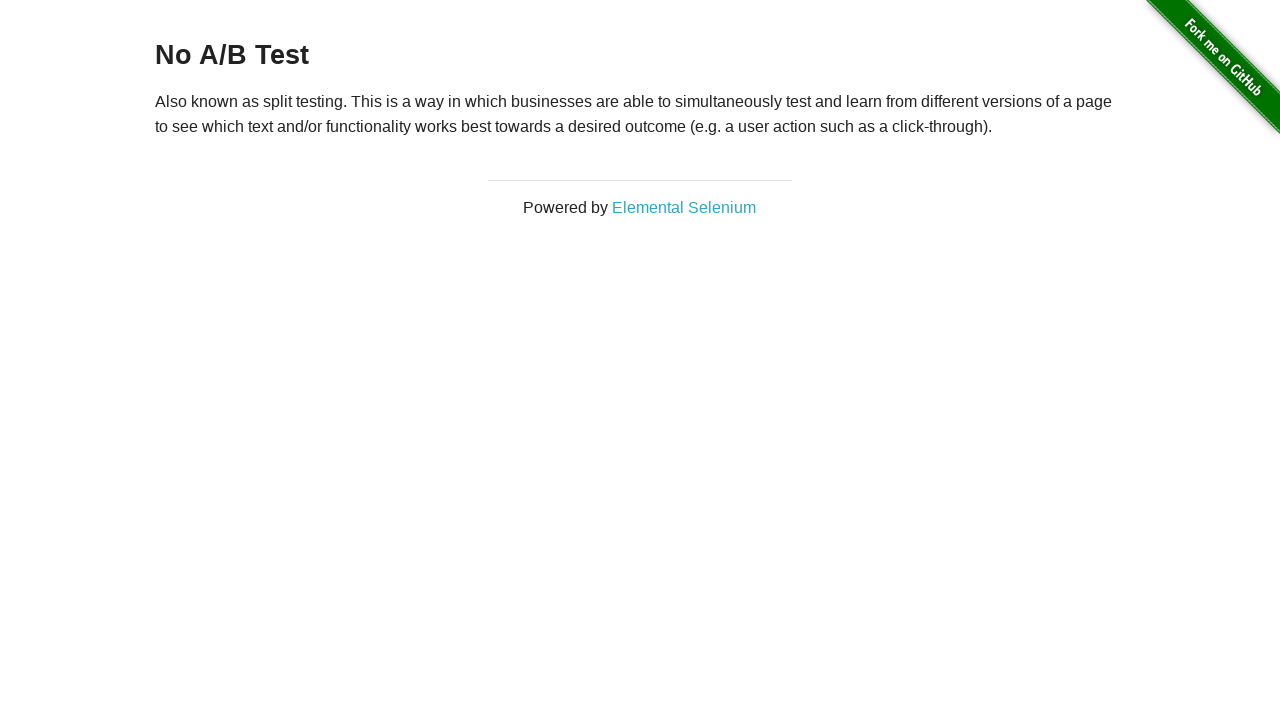

Verified heading now shows 'No A/B Test' after opt-out cookie applied
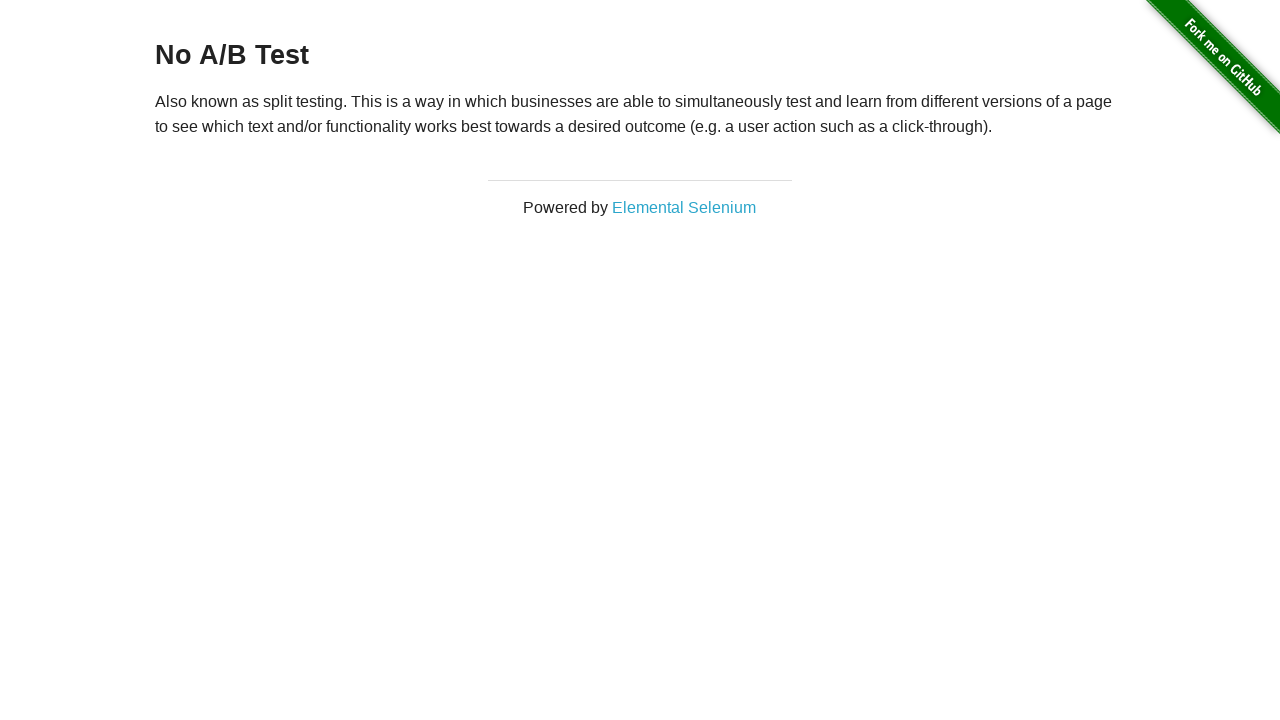

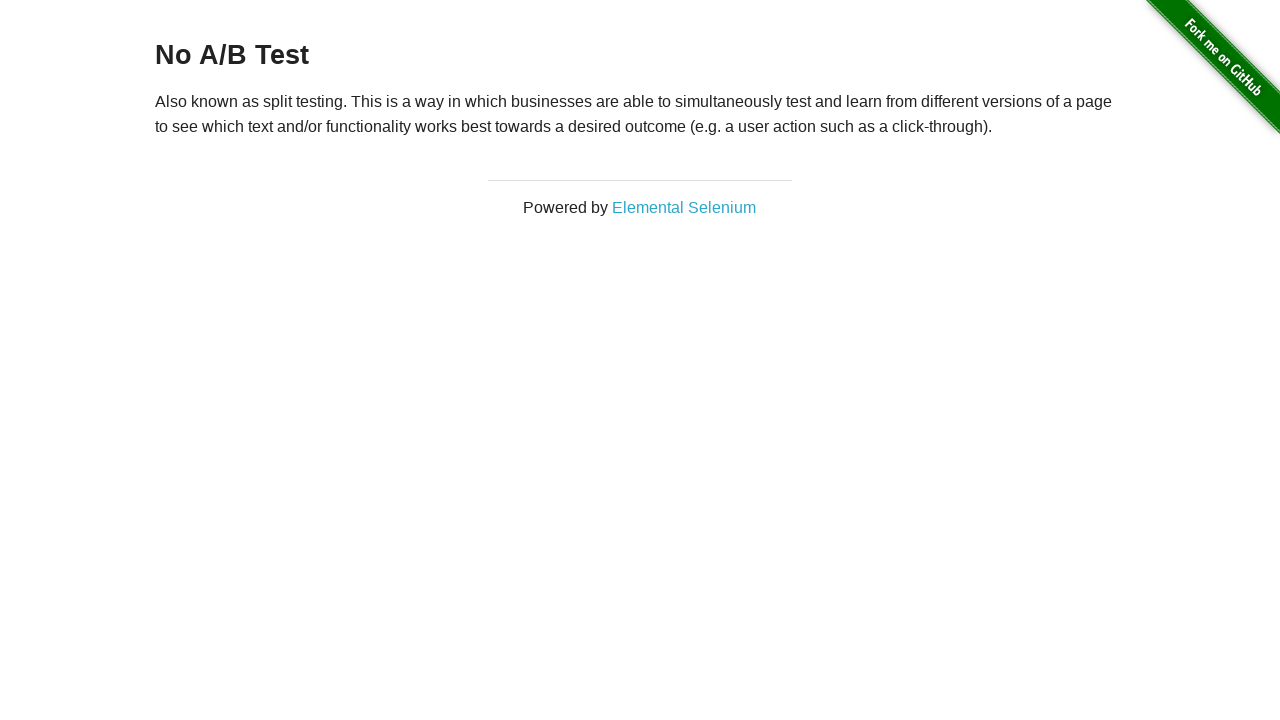